Tests various scrolling operations on a calendar page including scrolling to top, bottom, and by pixel amount

Starting URL: https://letcode.in/calendar

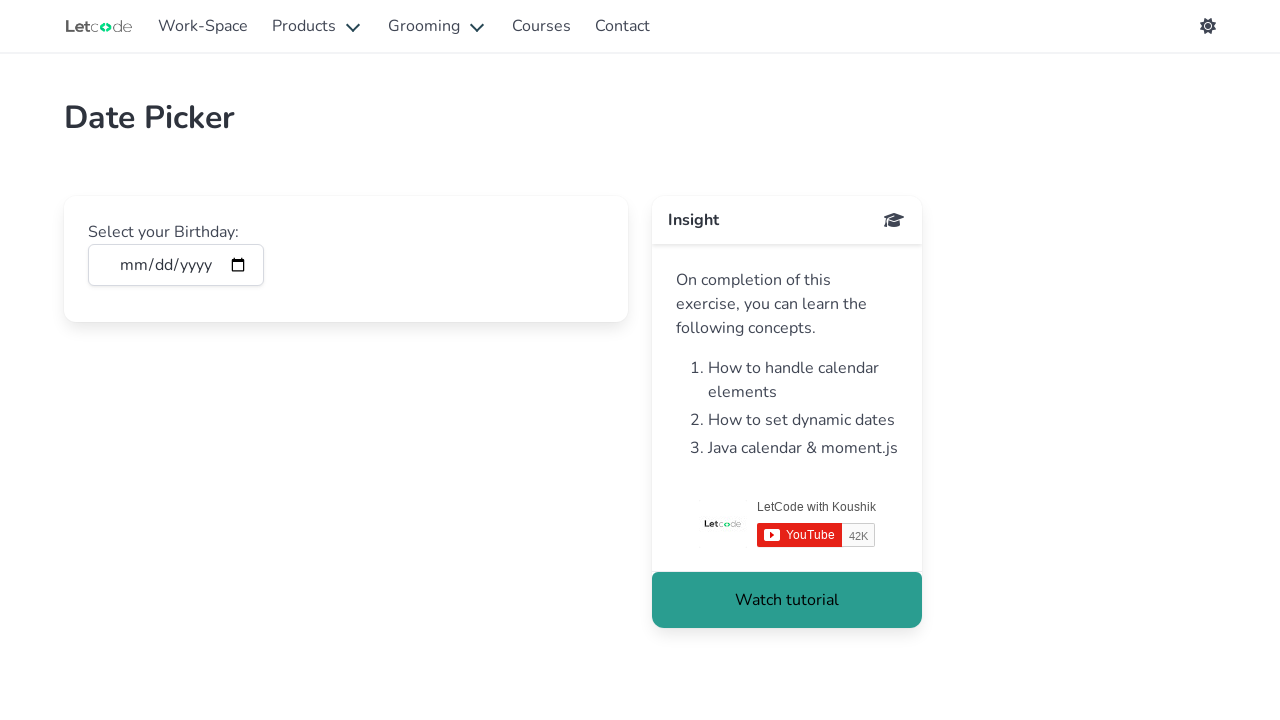

Scrolled to the top of the calendar page
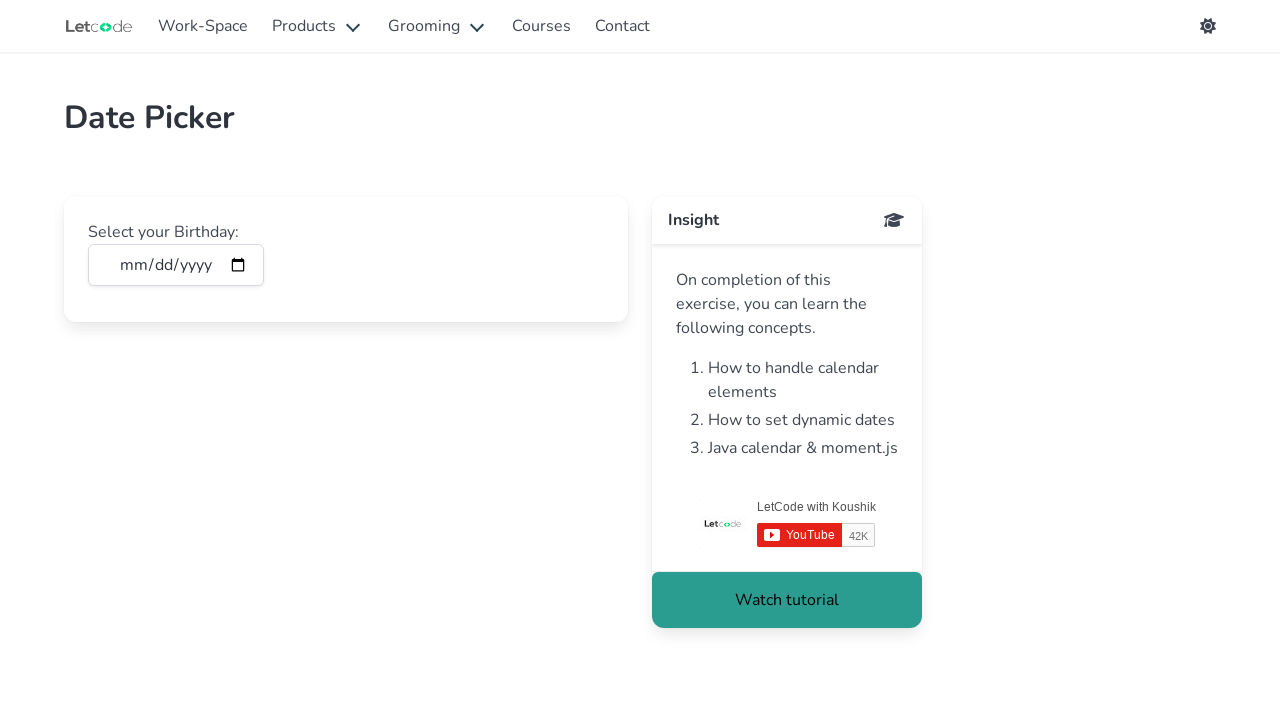

Scrolled to the bottom of the calendar page
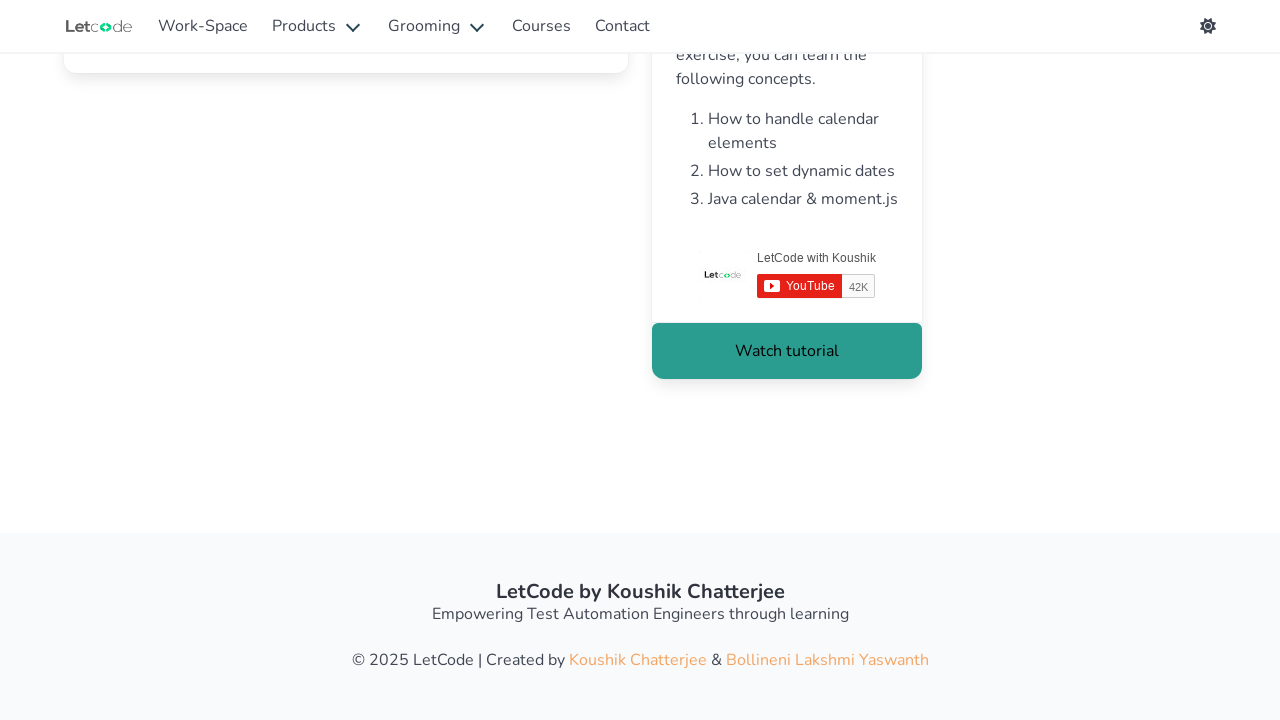

Scrolled down by 1000 pixels
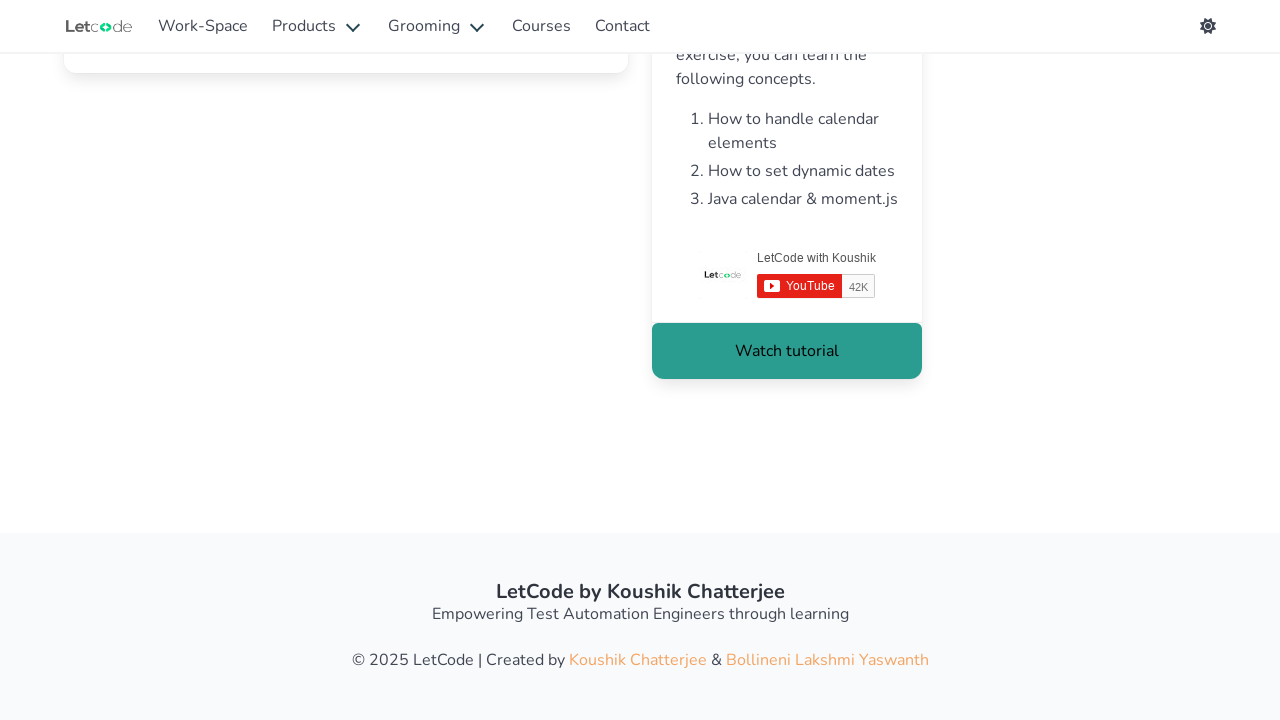

Waited 3 seconds to observe scrolling effects
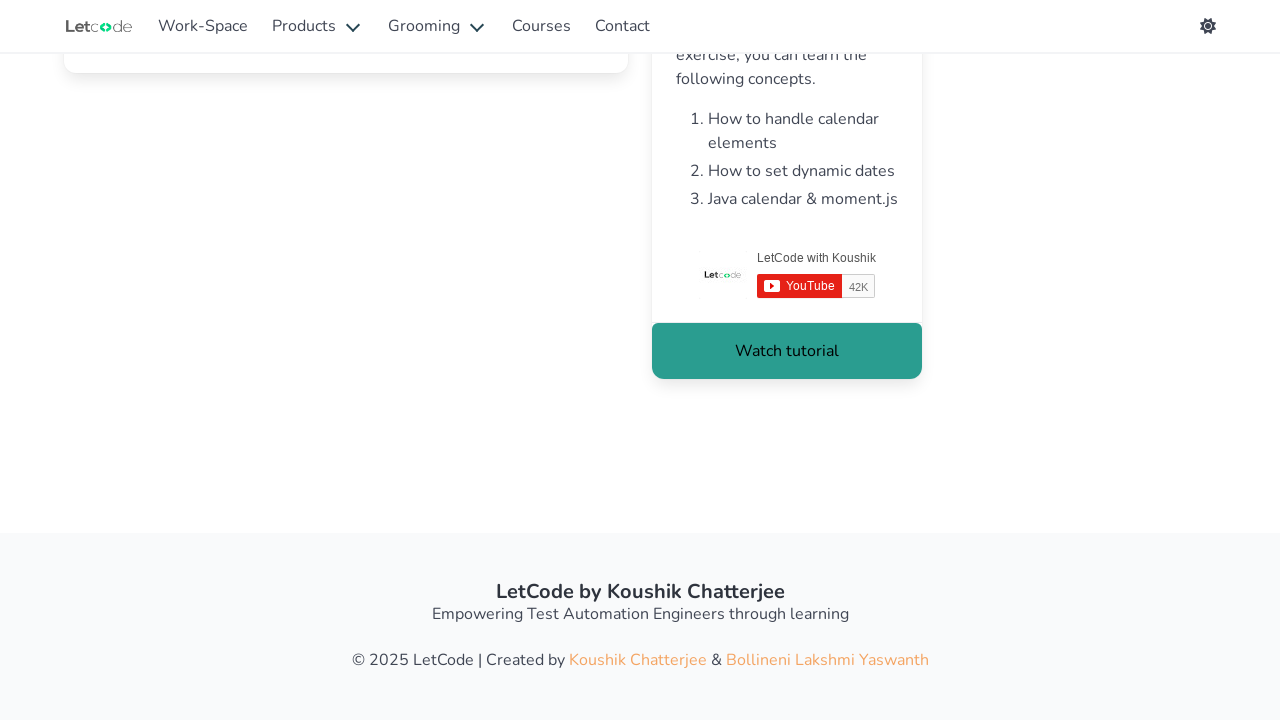

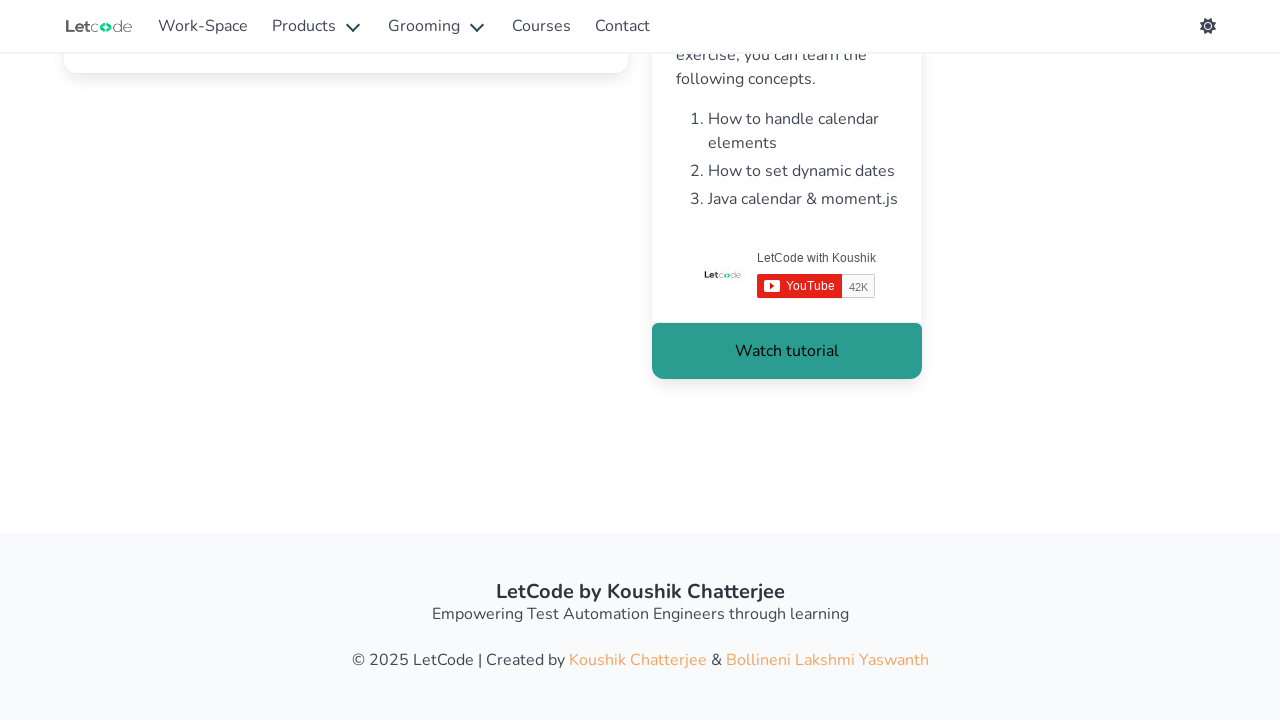